Tests JavaScript executor functionality by scrolling to an element and interacting with a shadow DOM input field

Starting URL: https://selectorshub.com/xpath-practice-page/

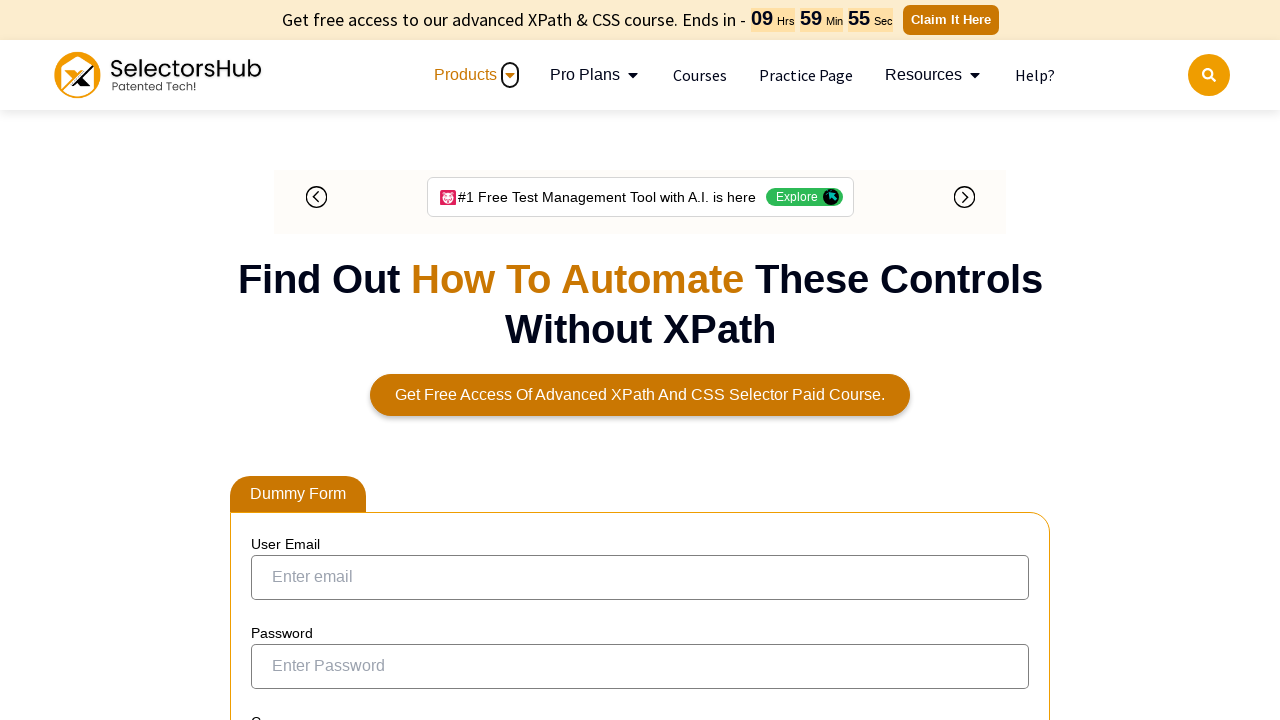

Located the userName div element for scrolling
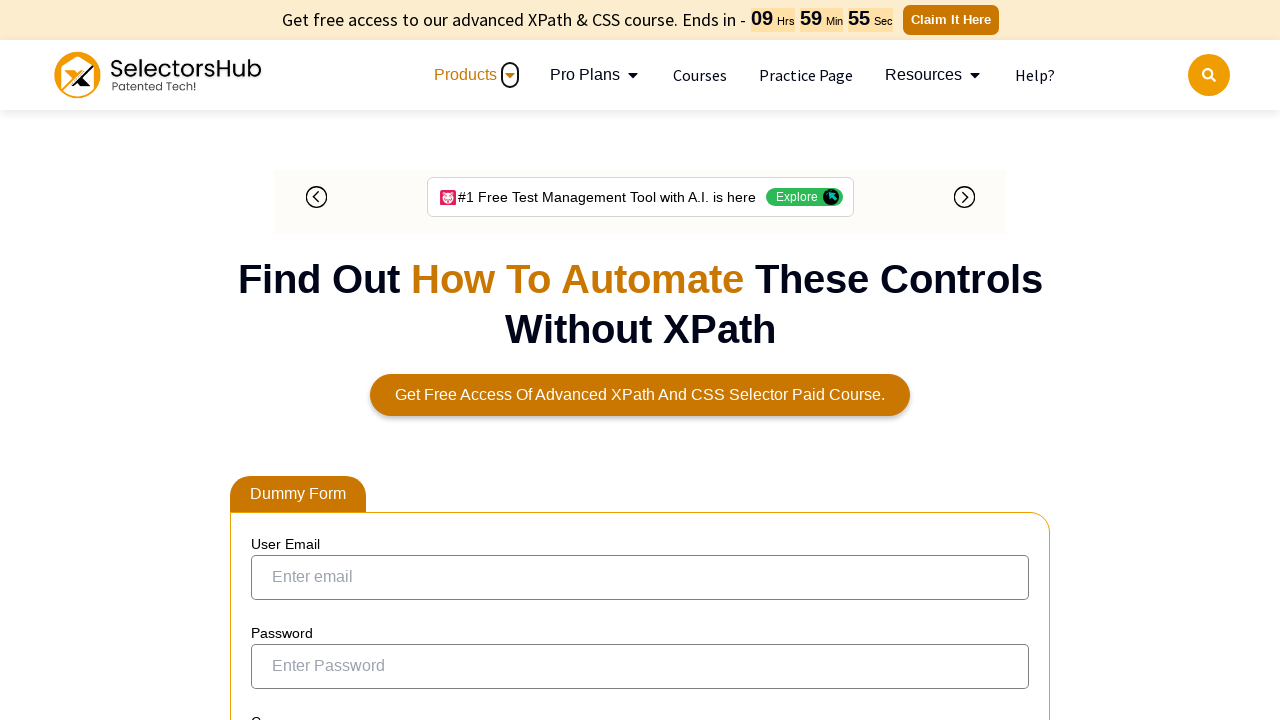

Scrolled userName element into view using JavaScript
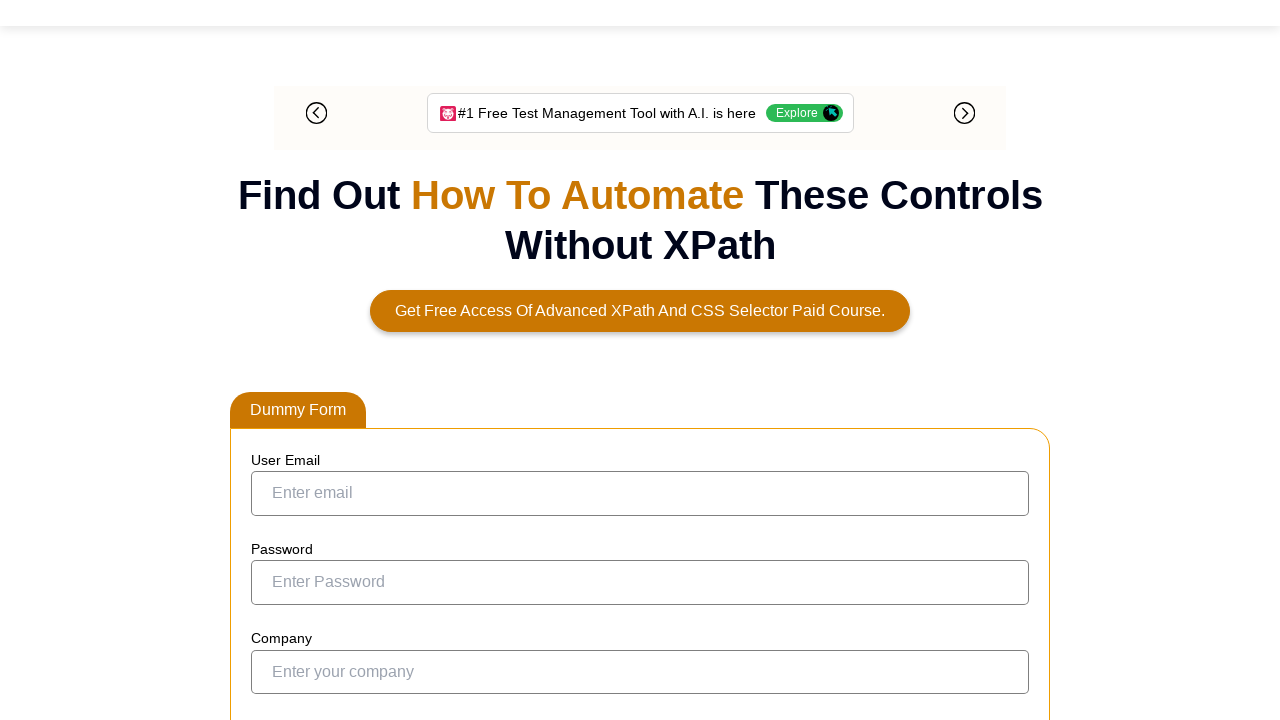

Waited 1000ms for scroll animation to complete
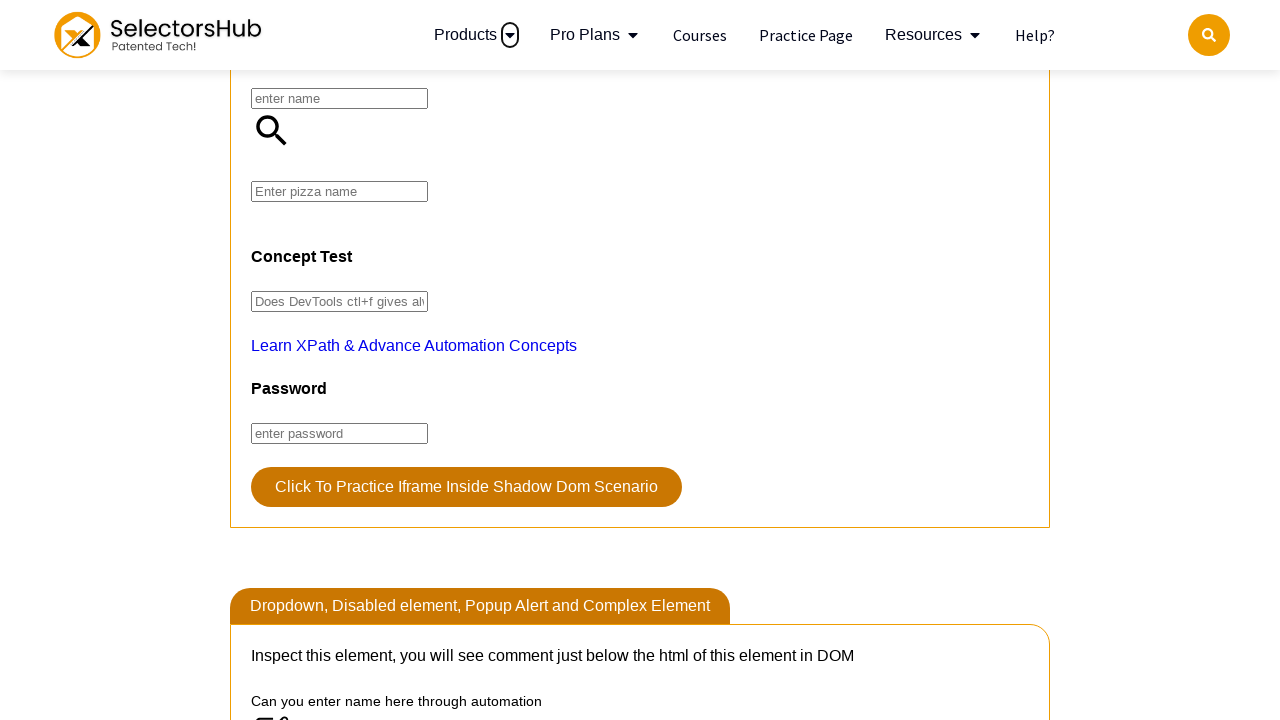

Accessed shadow DOM pizza input field and filled it with 'Paneer'
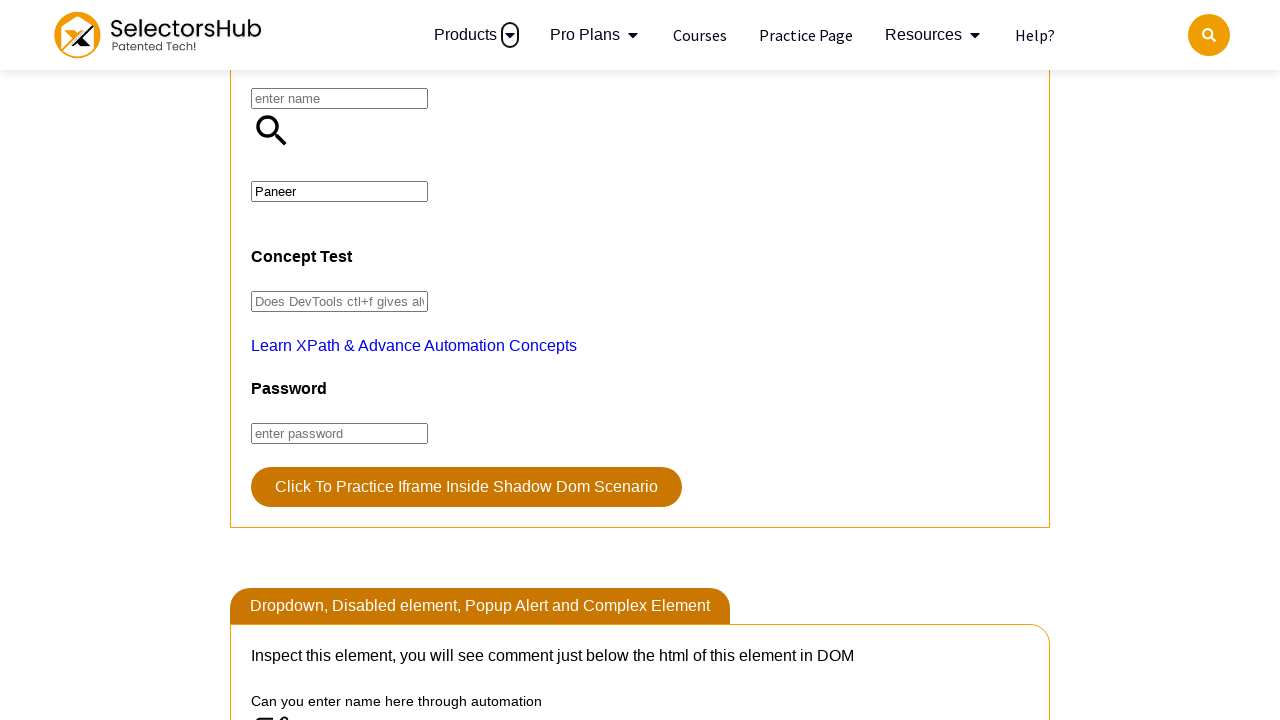

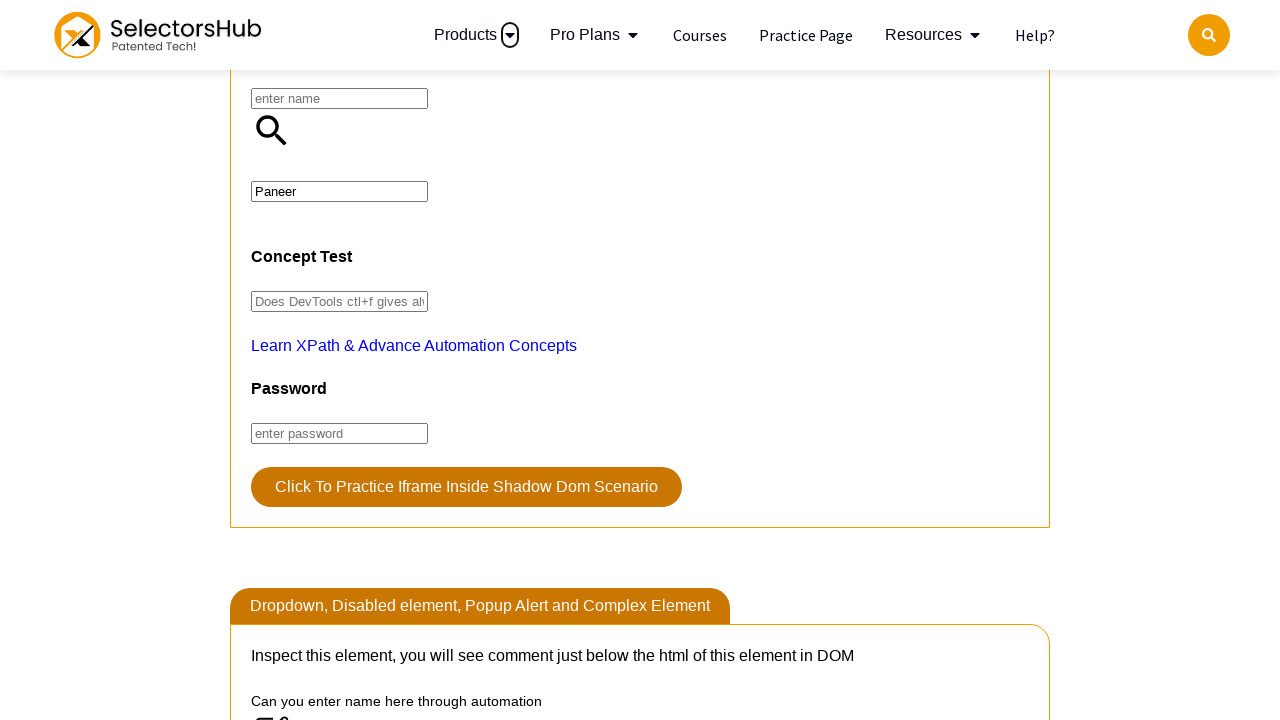